Tests clicking the "Impressive" radio button on the DemoQA radio button page after navigating through the Elements menu

Starting URL: https://demoqa.com

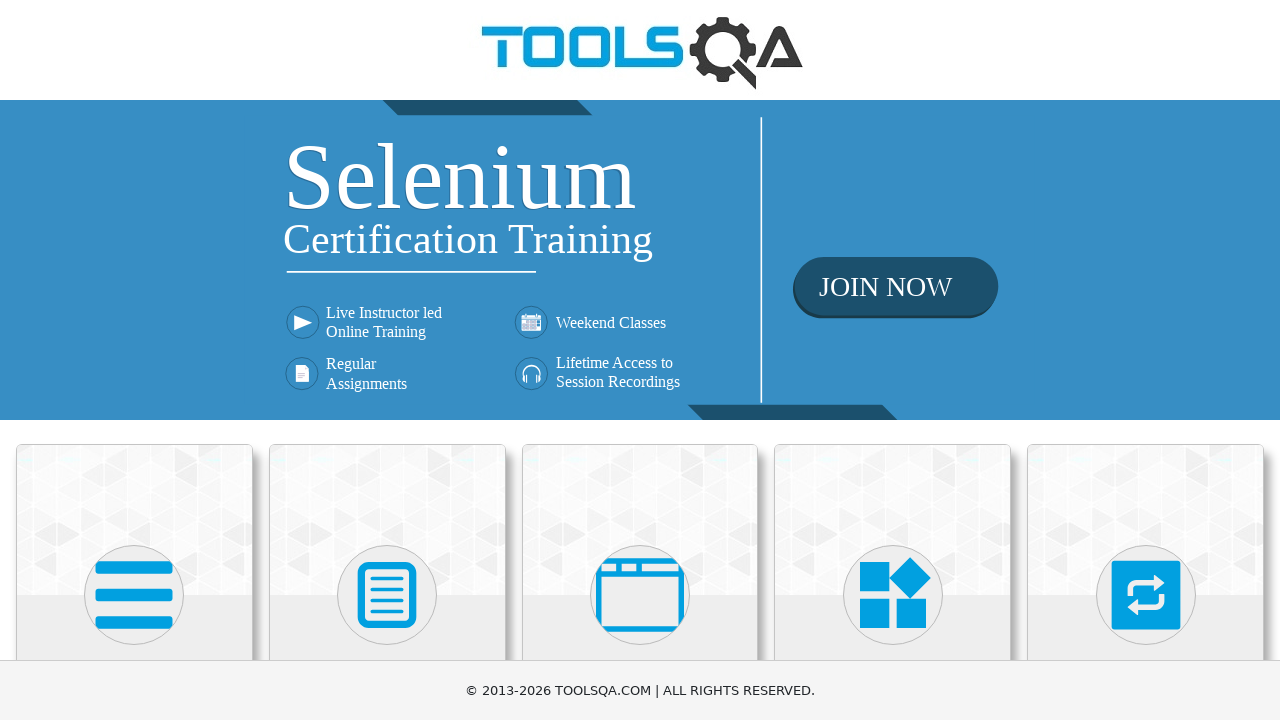

Clicked on Elements menu at (134, 360) on internal:text="Elements"i
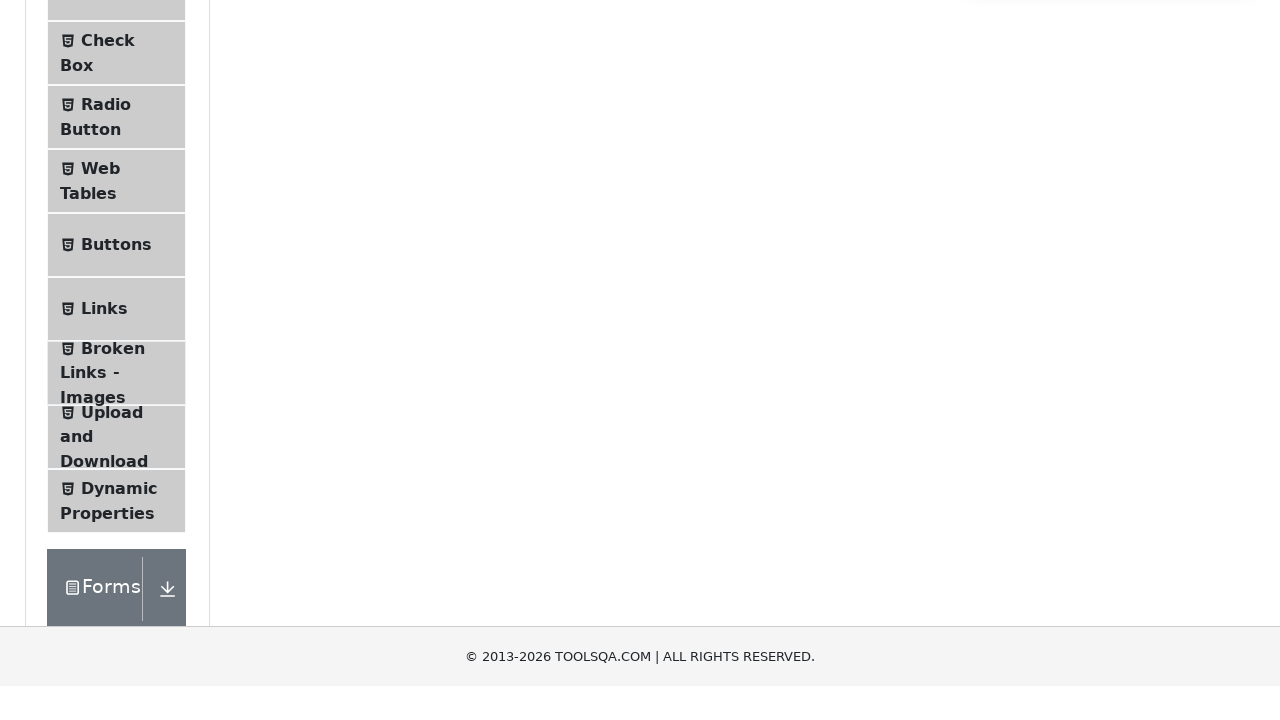

Clicked on Radio Button option at (106, 376) on internal:text="Radio Button"i
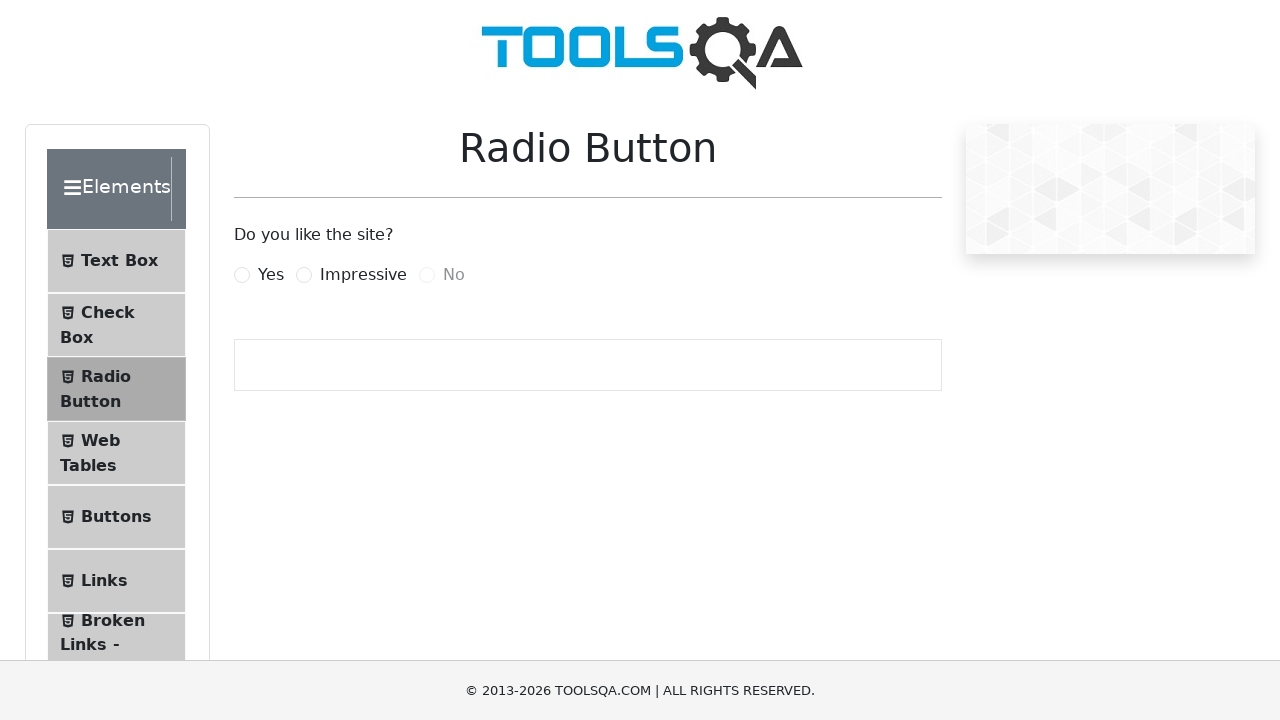

Clicked on Impressive radio button at (363, 275) on internal:text="Impressive"i
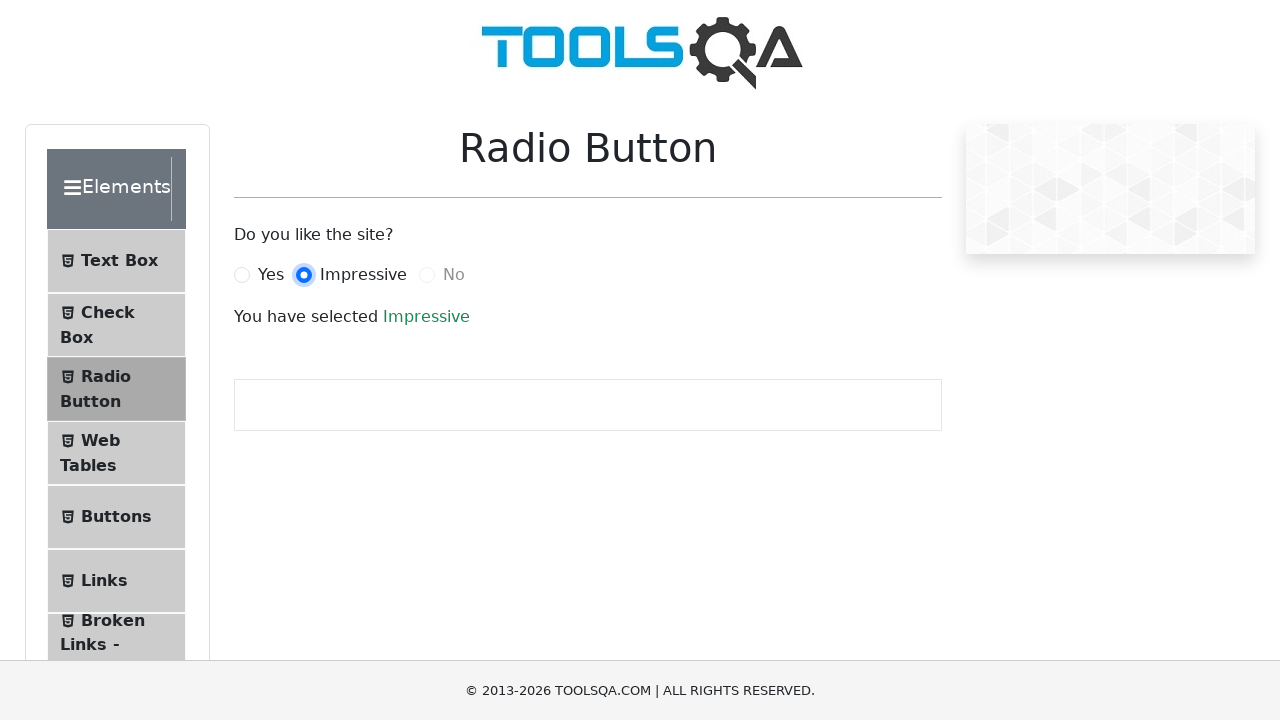

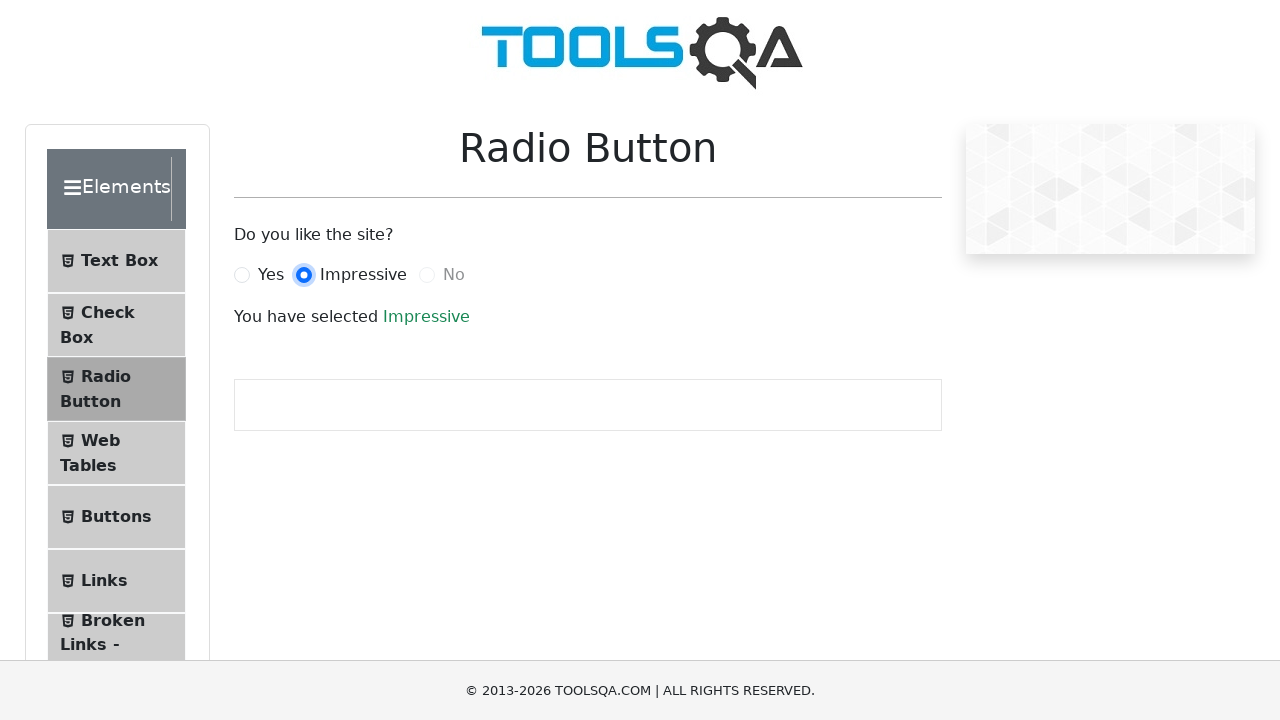